Tests prompt alert by clicking a button to trigger the prompt, entering text into it, and accepting the dialog

Starting URL: https://training-support.net/webelements/alerts

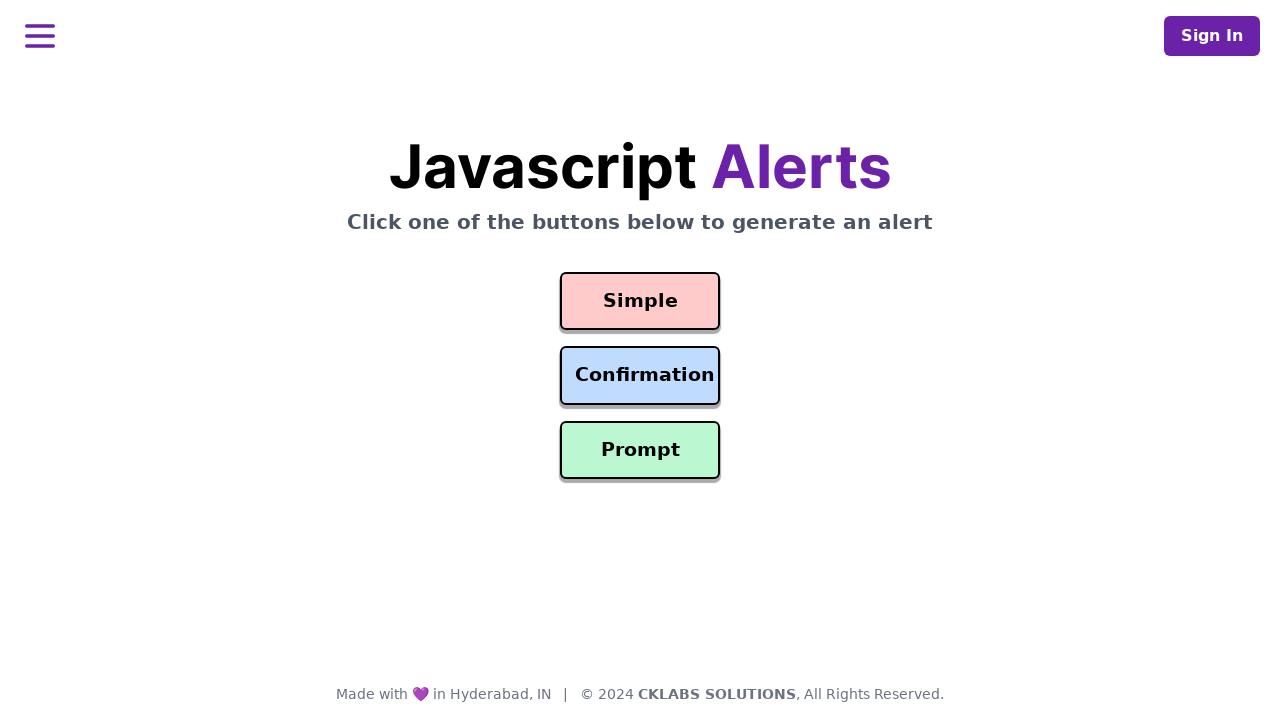

Set up dialog handler for prompt alert
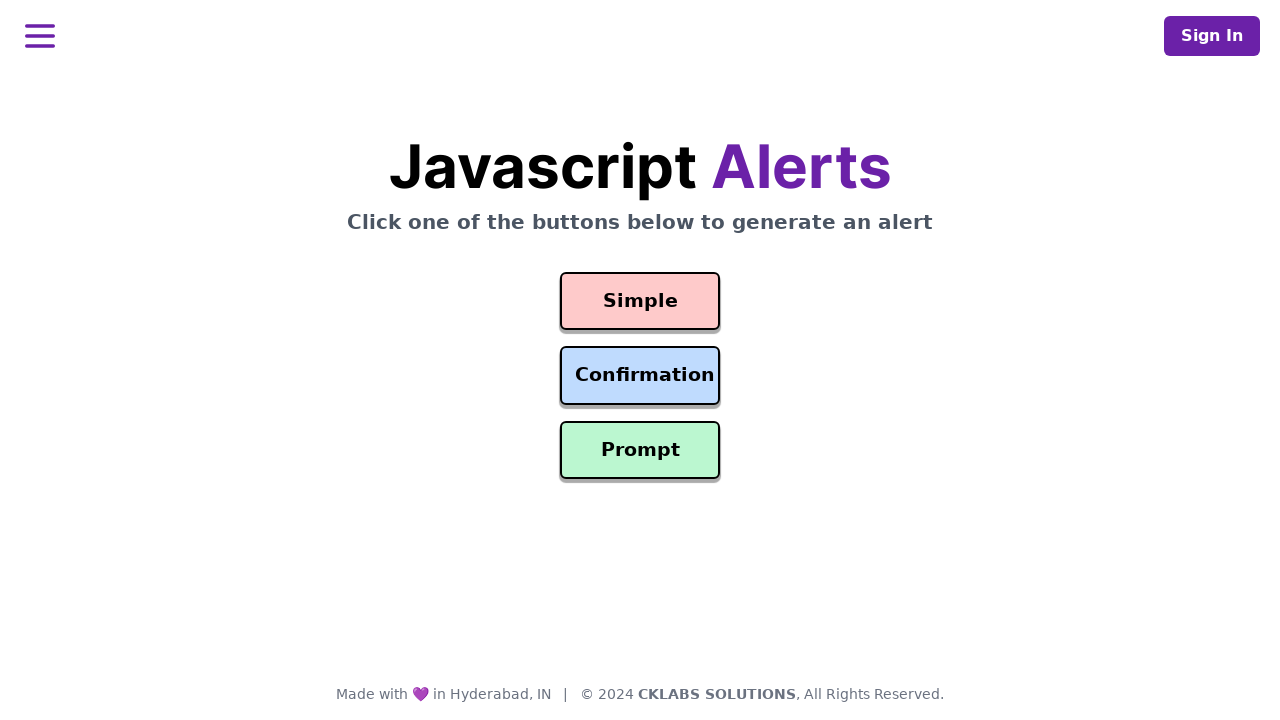

Clicked button to trigger prompt alert at (640, 450) on #prompt
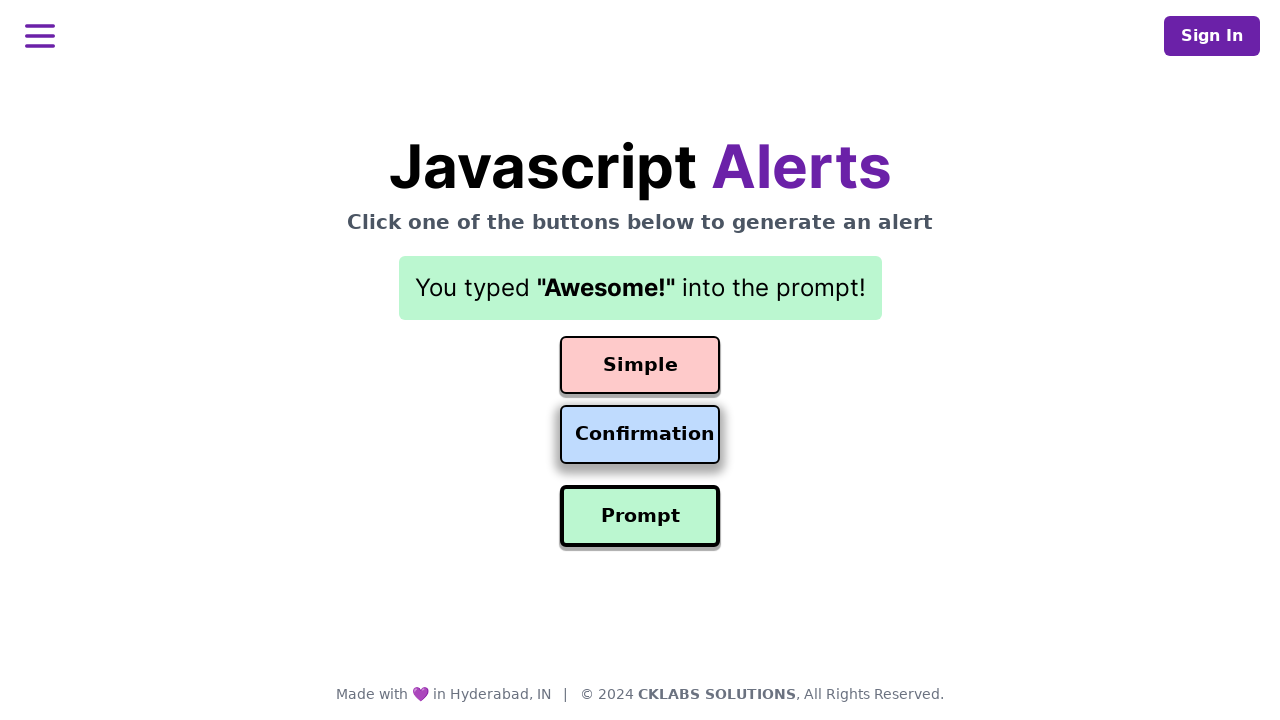

Waited for prompt alert to be handled and dialog accepted with text 'Awesome!'
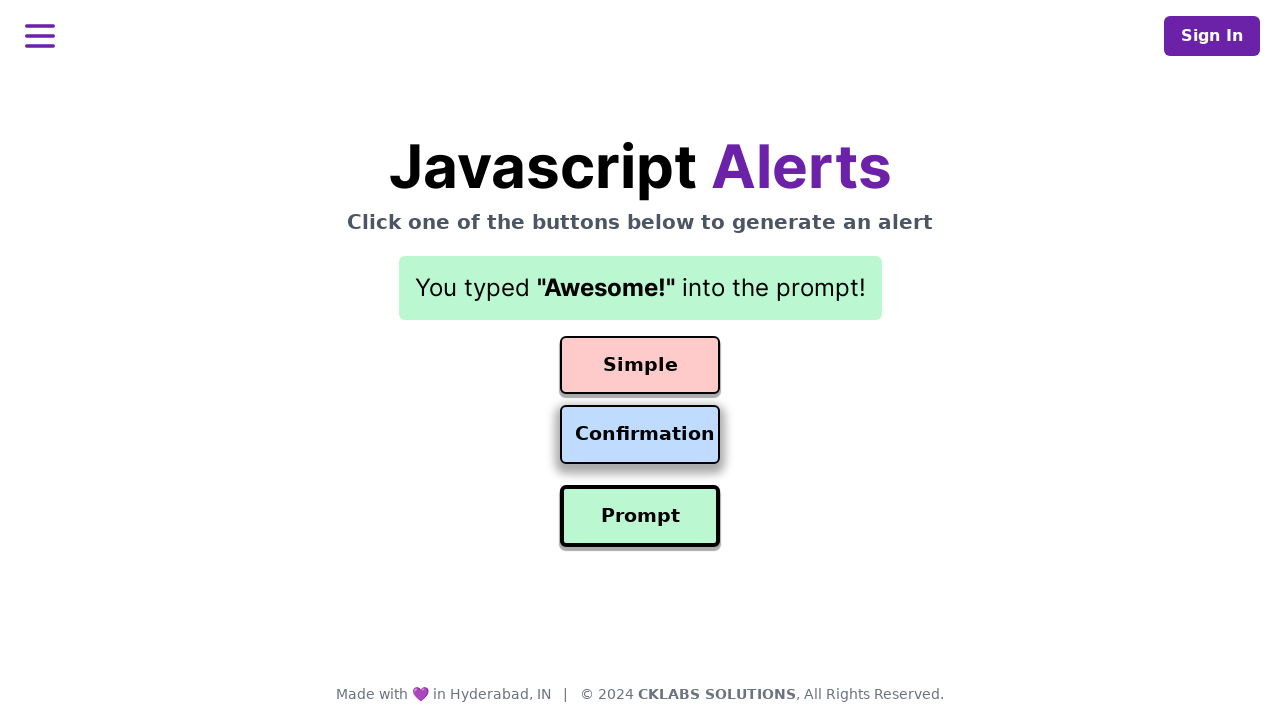

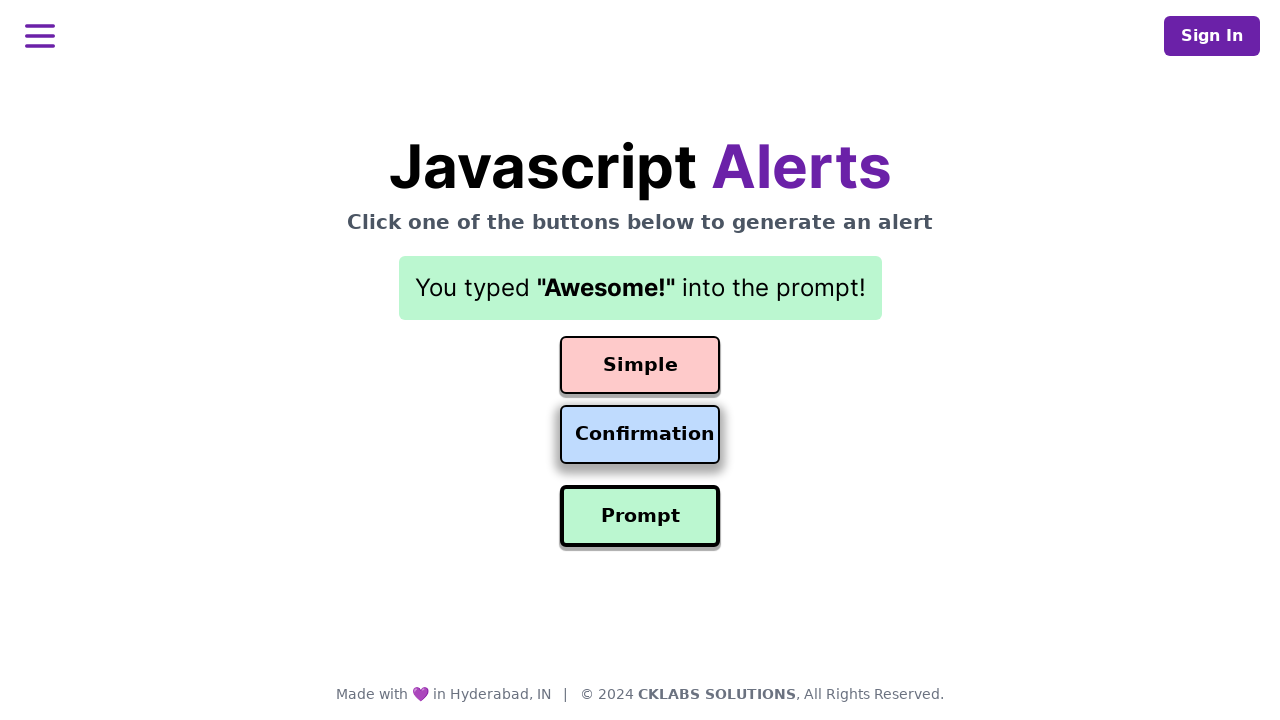